Navigates to the Selenium website and clicks on the Downloads link

Starting URL: https://selenium.dev/

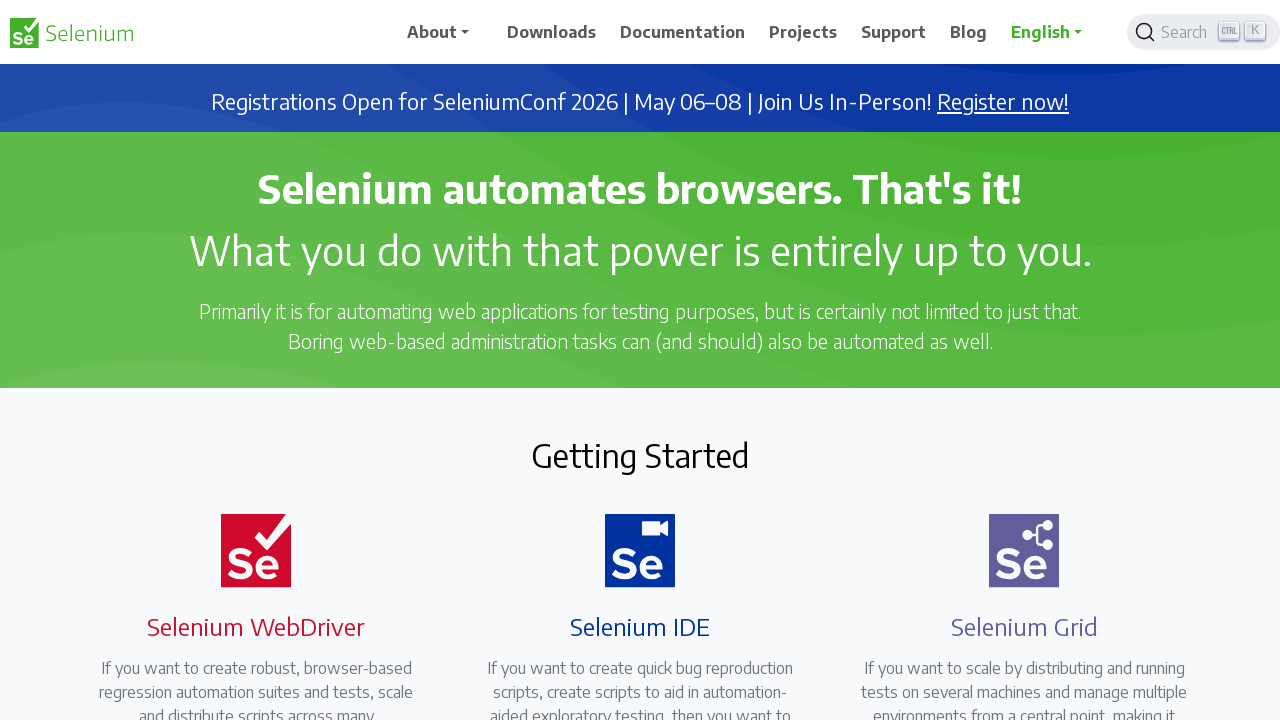

Navigated to Selenium website
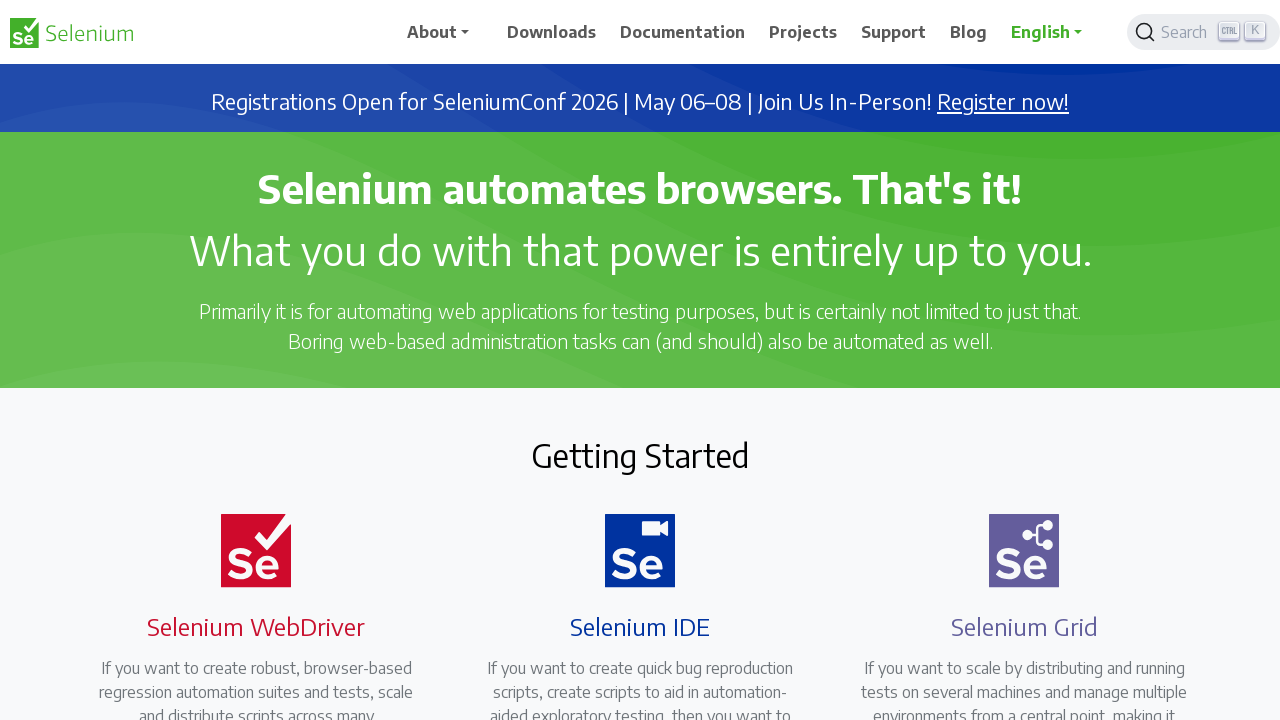

Clicked on the Downloads link at (552, 32) on a:has-text('Downloads')
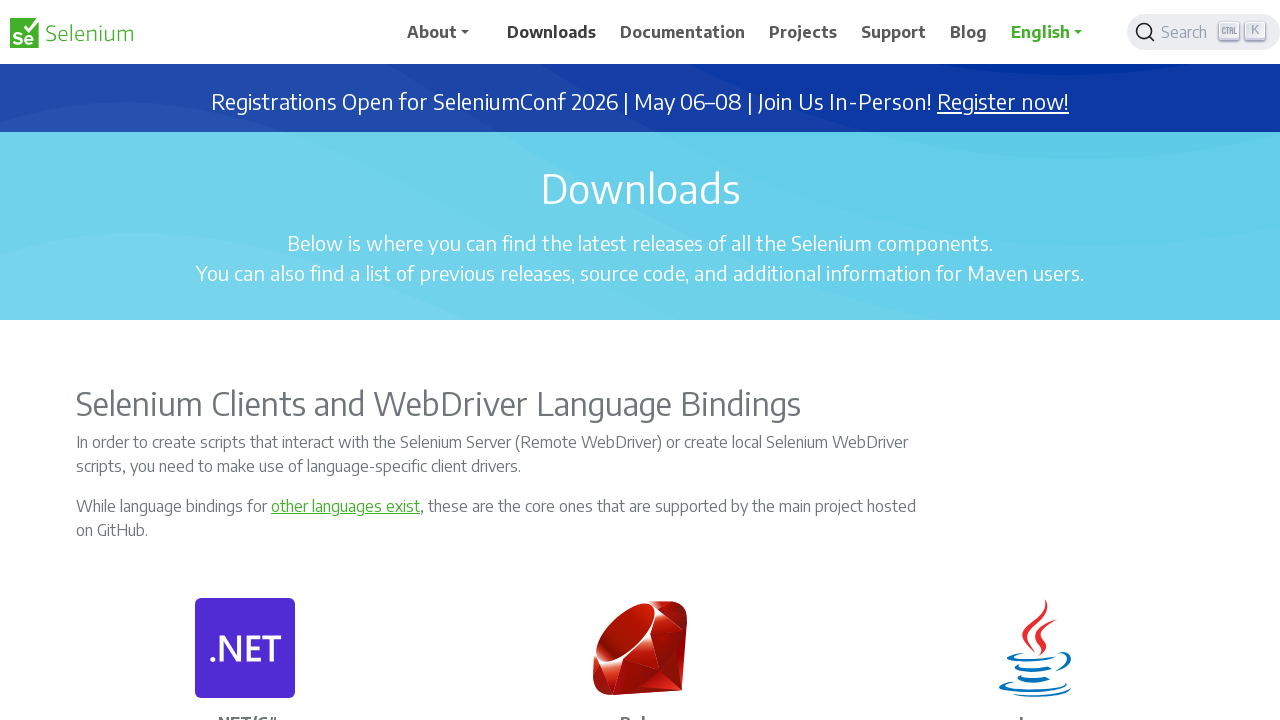

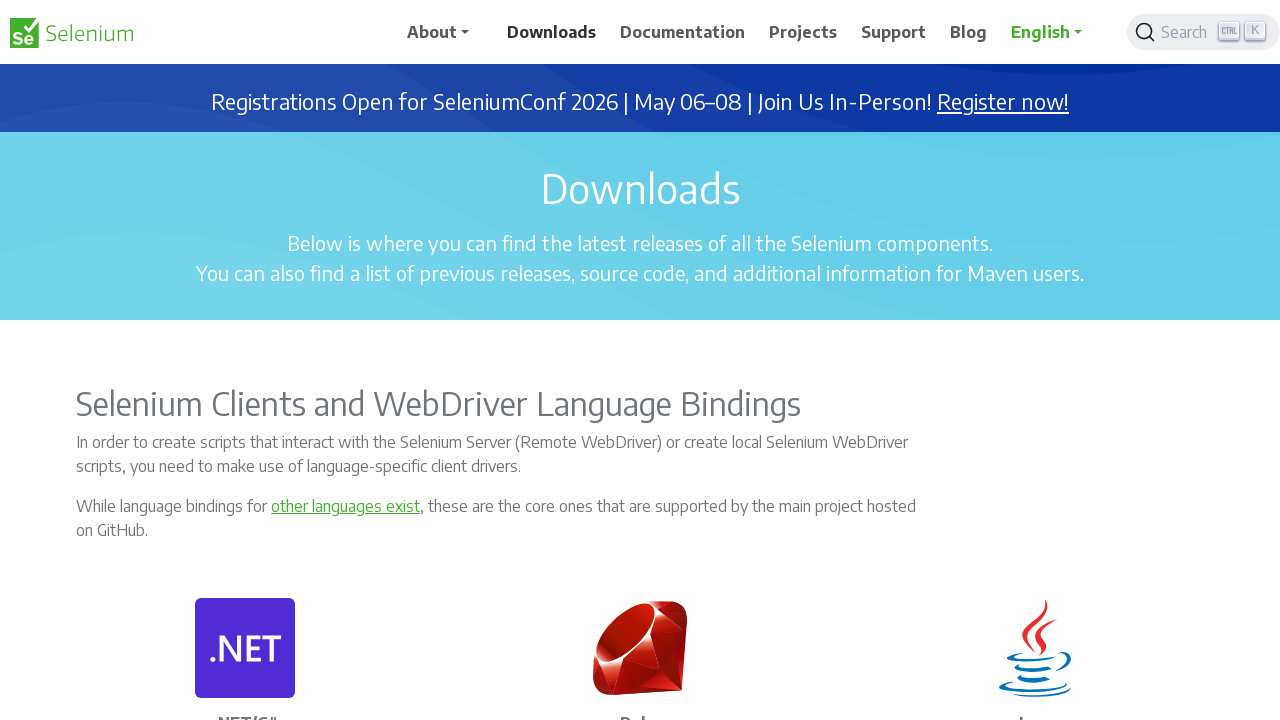